Tests checkbox interaction by unchecking a checked checkbox and checking an unchecked checkbox

Starting URL: https://the-internet.herokuapp.com/checkboxes

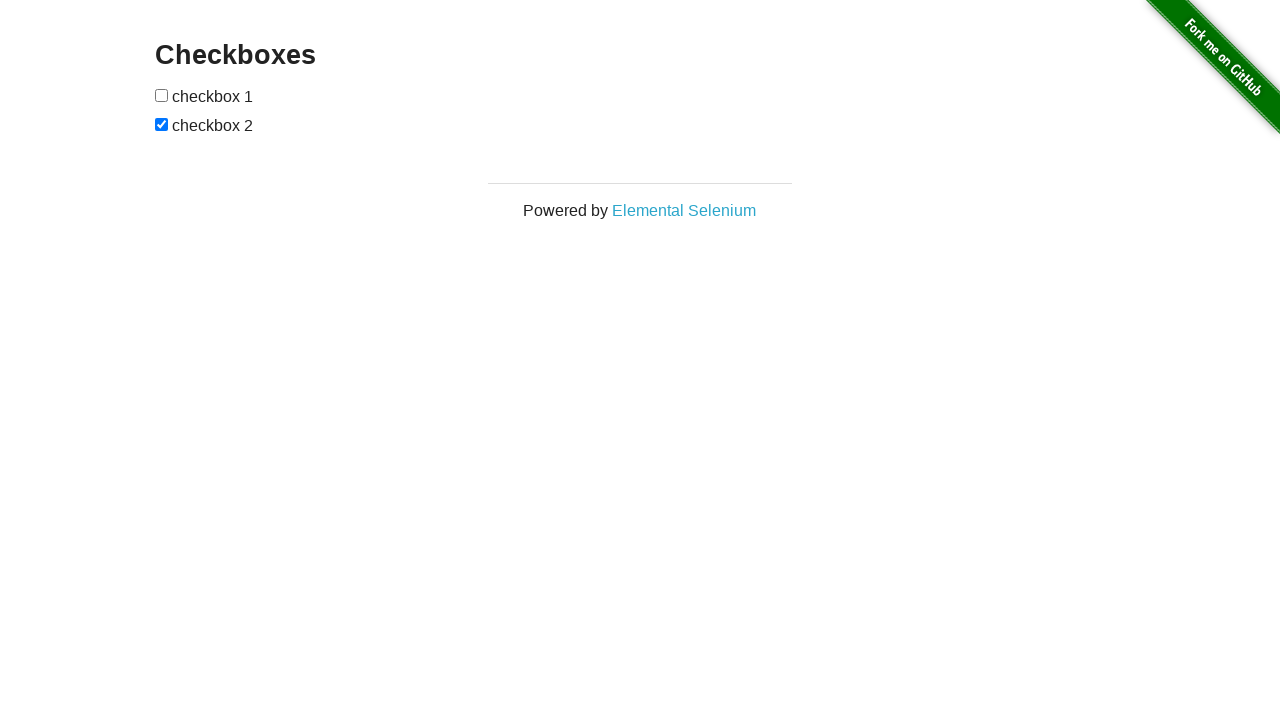

Located the second checkbox element
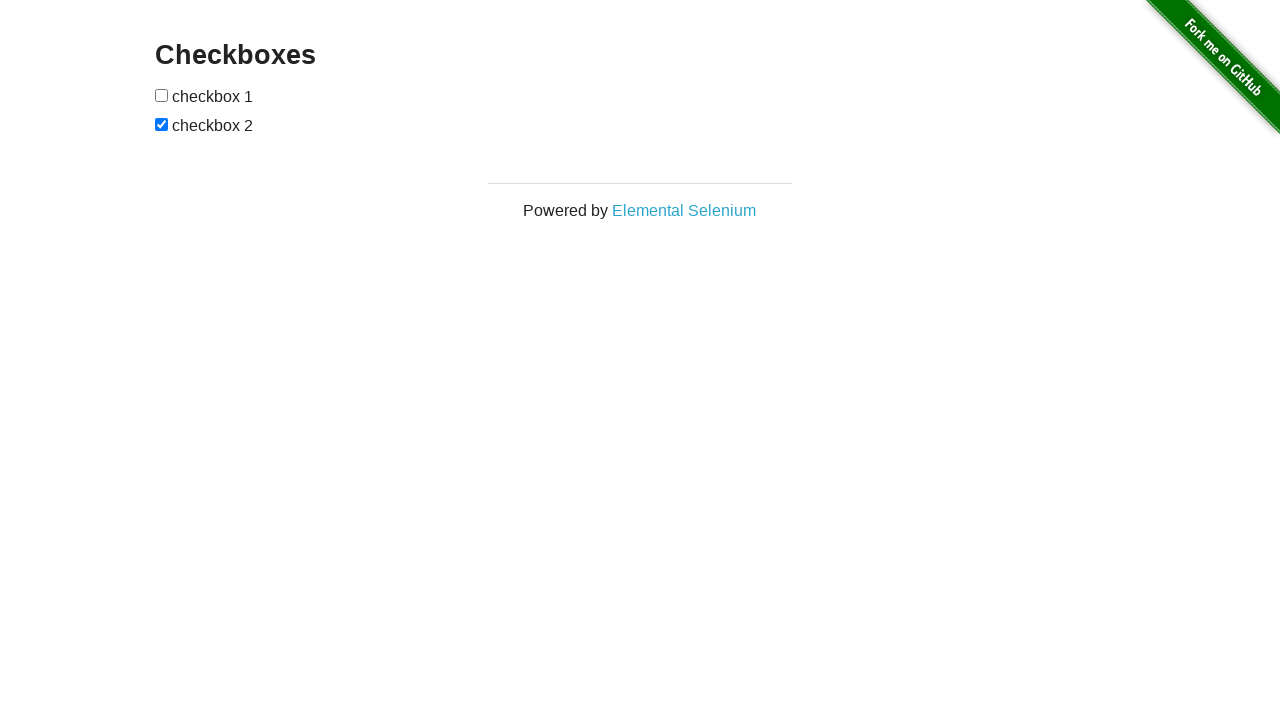

Verified second checkbox is checked
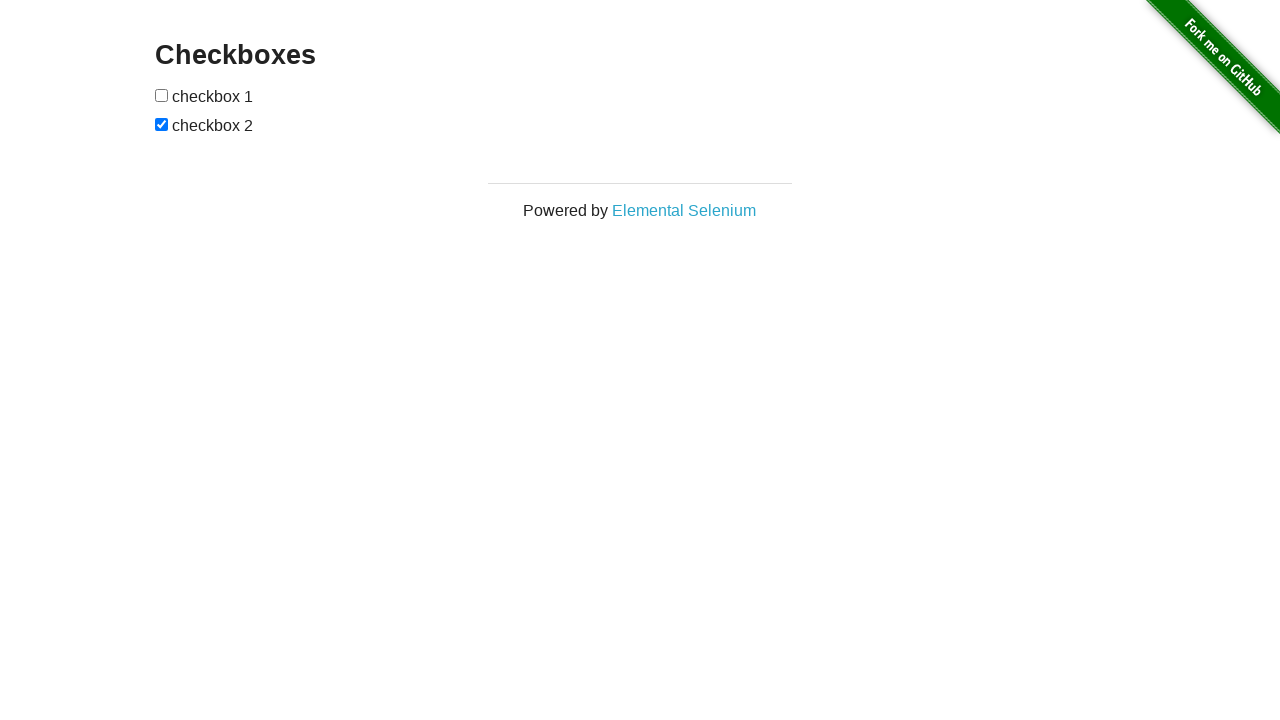

Unchecked the second checkbox at (162, 124) on (//input[@type='checkbox'])[2]
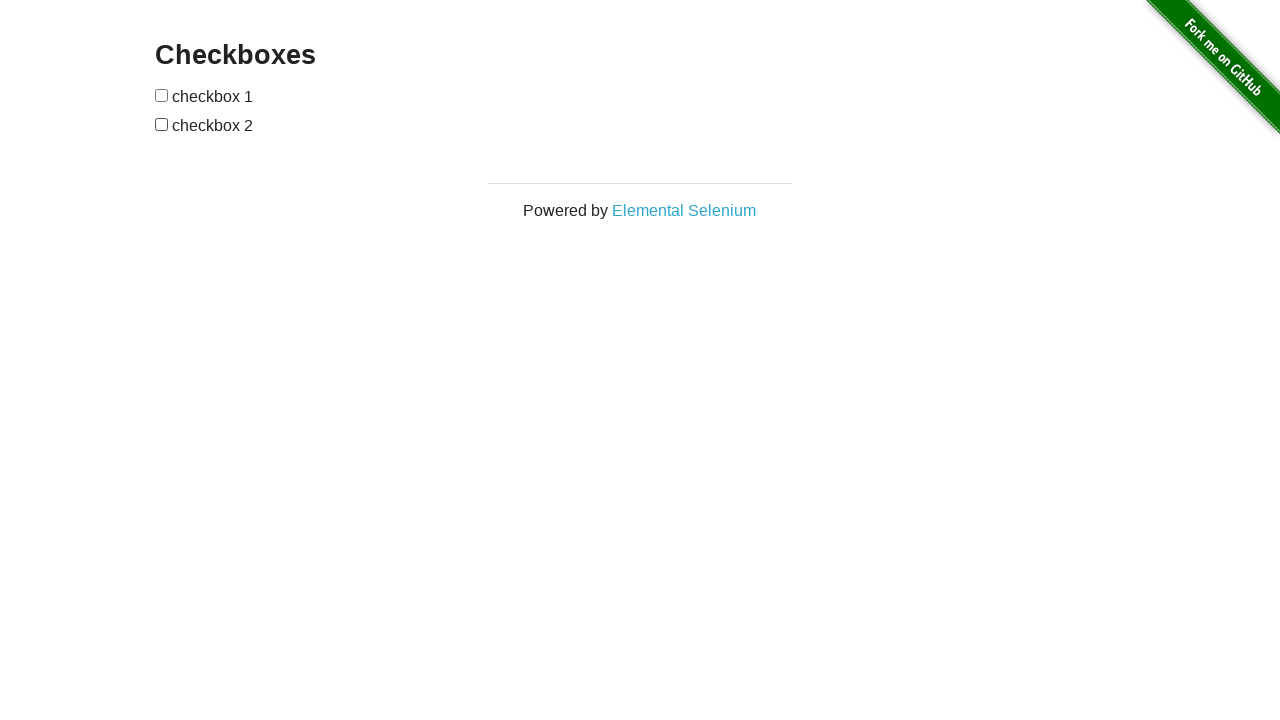

Located the first checkbox element
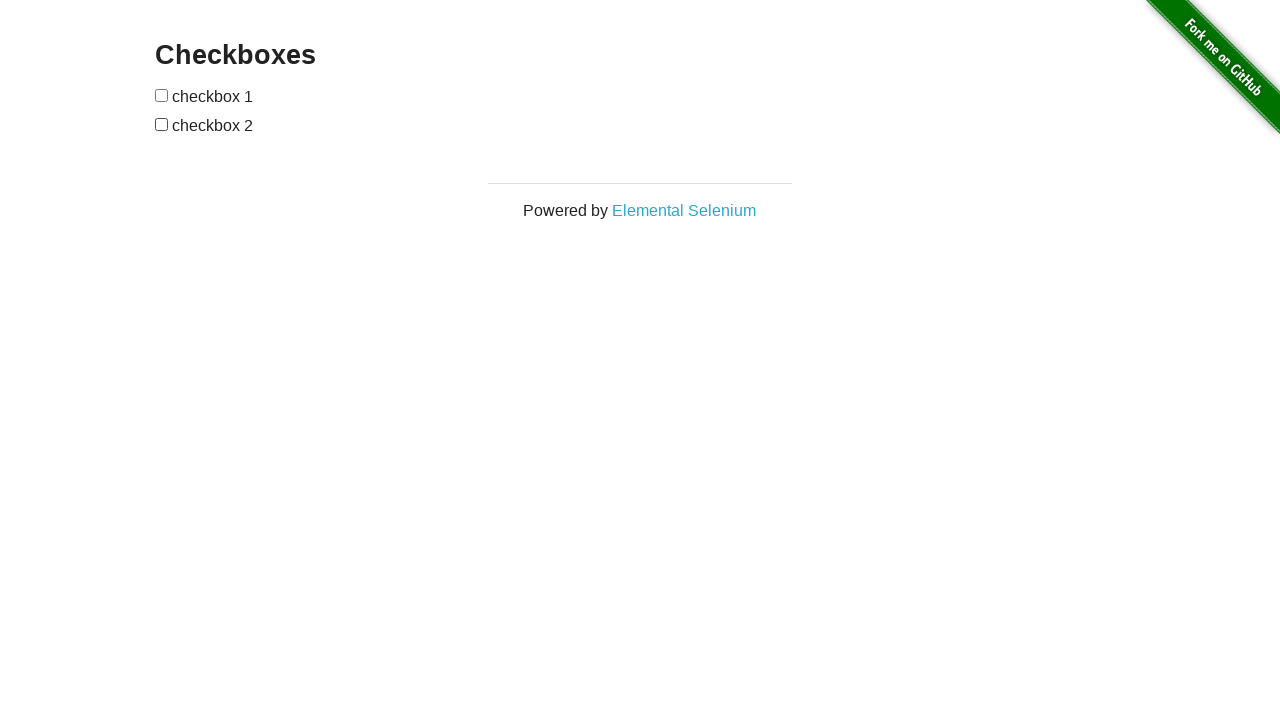

Verified first checkbox is enabled
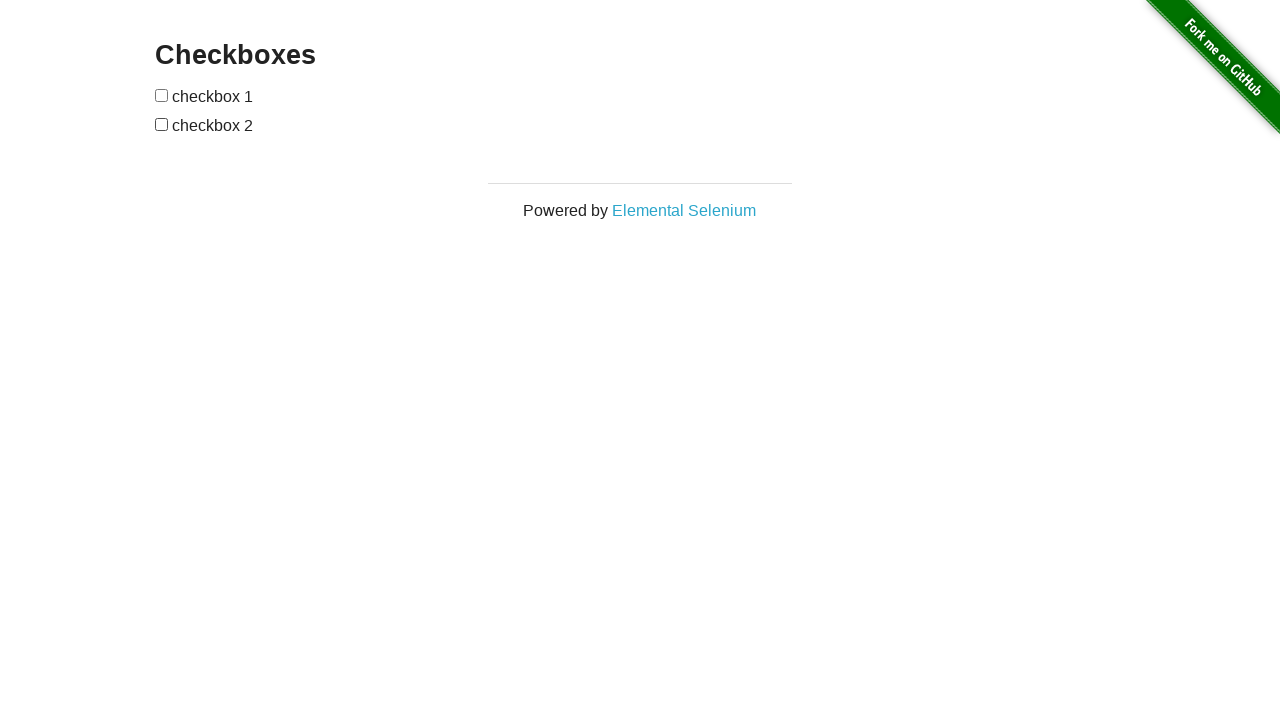

Checked the first checkbox at (162, 95) on (//input[@type='checkbox'])[1]
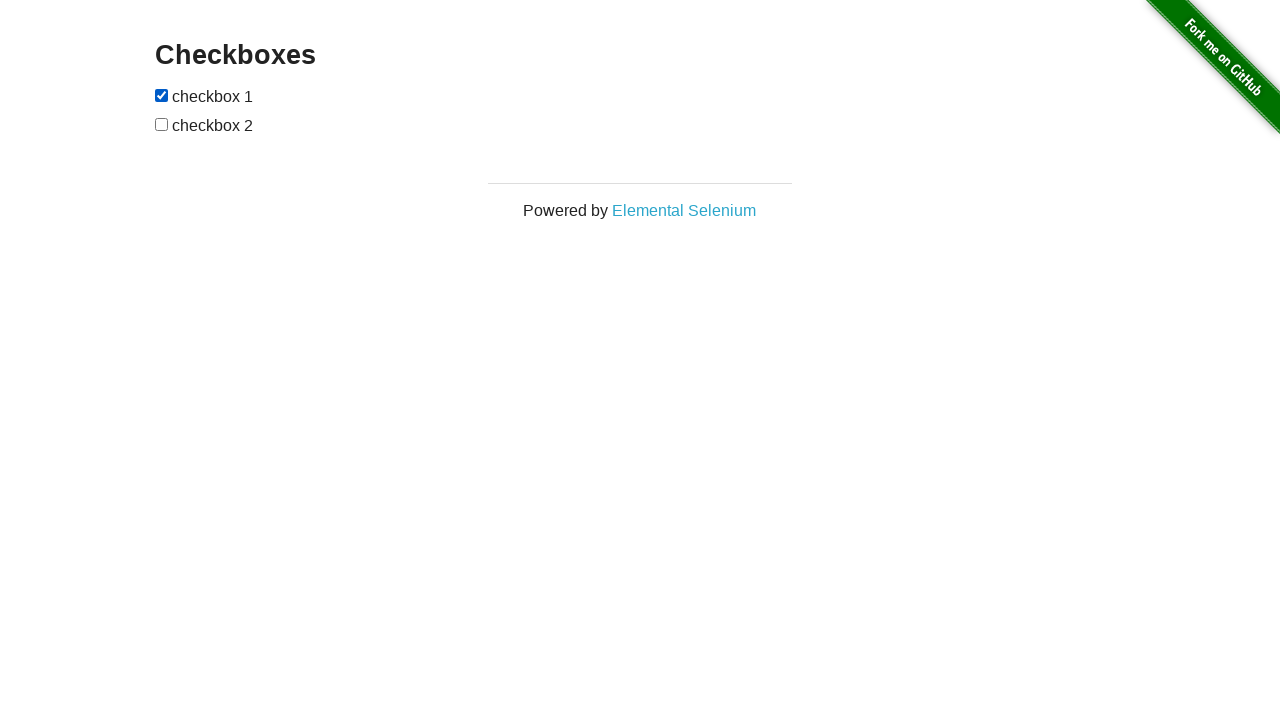

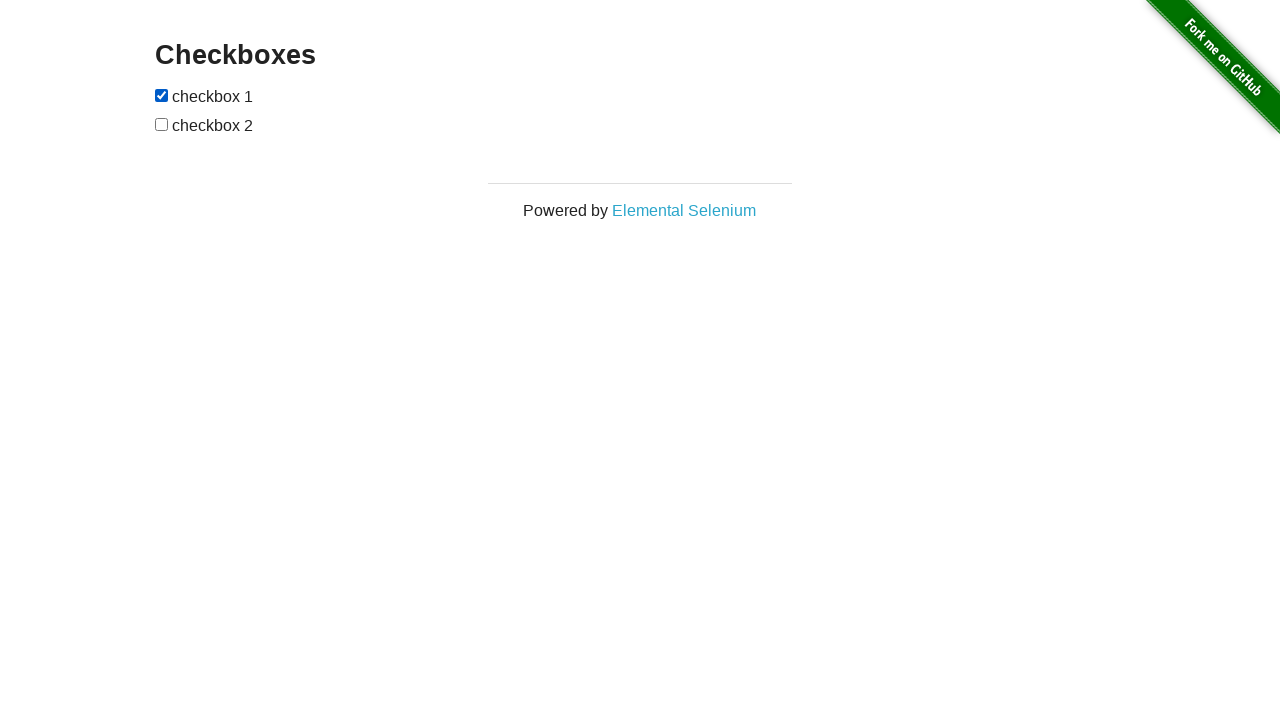